Tests that edits are cancelled when pressing Escape key

Starting URL: https://demo.playwright.dev/todomvc

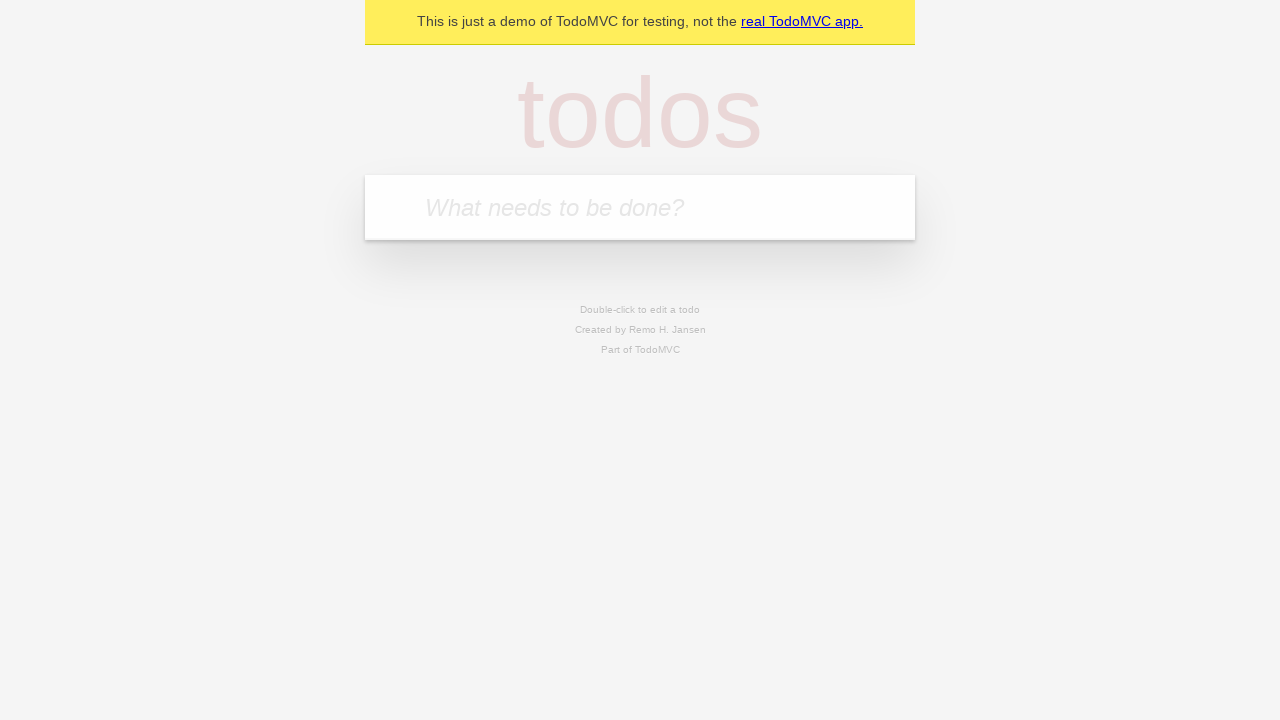

Filled todo input with 'buy some cheese' on internal:attr=[placeholder="What needs to be done?"i]
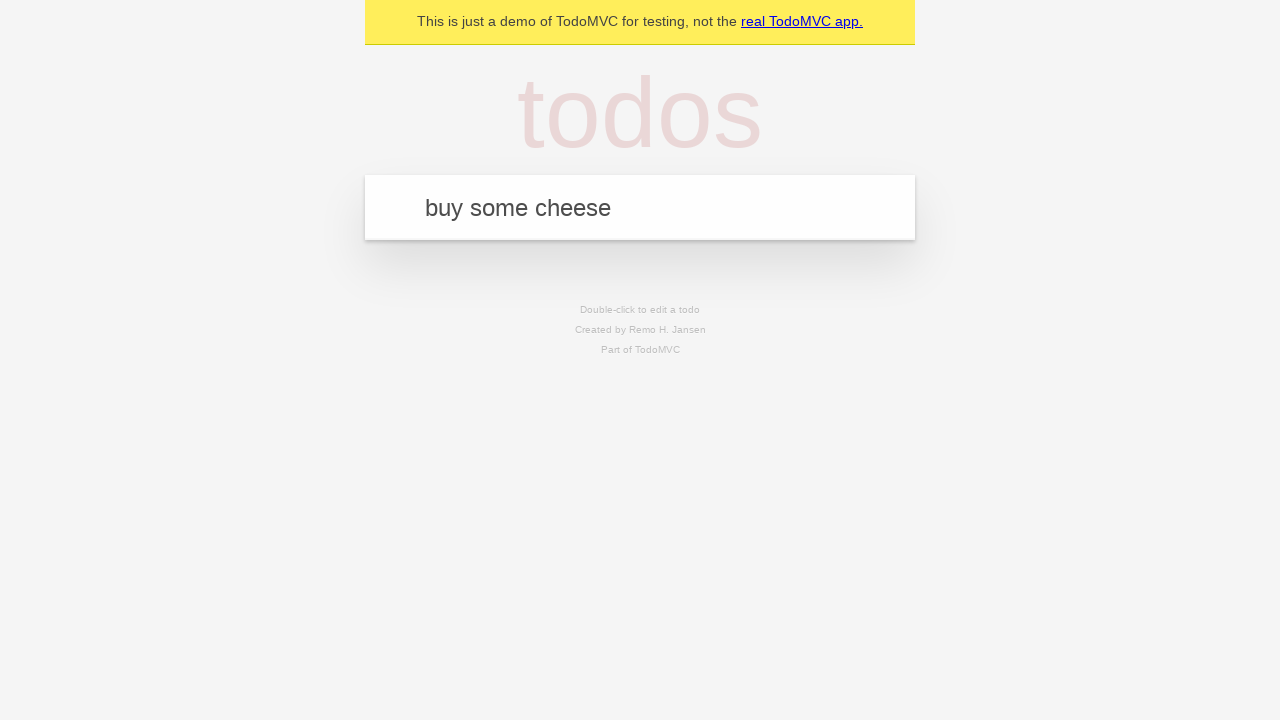

Pressed Enter to create first todo on internal:attr=[placeholder="What needs to be done?"i]
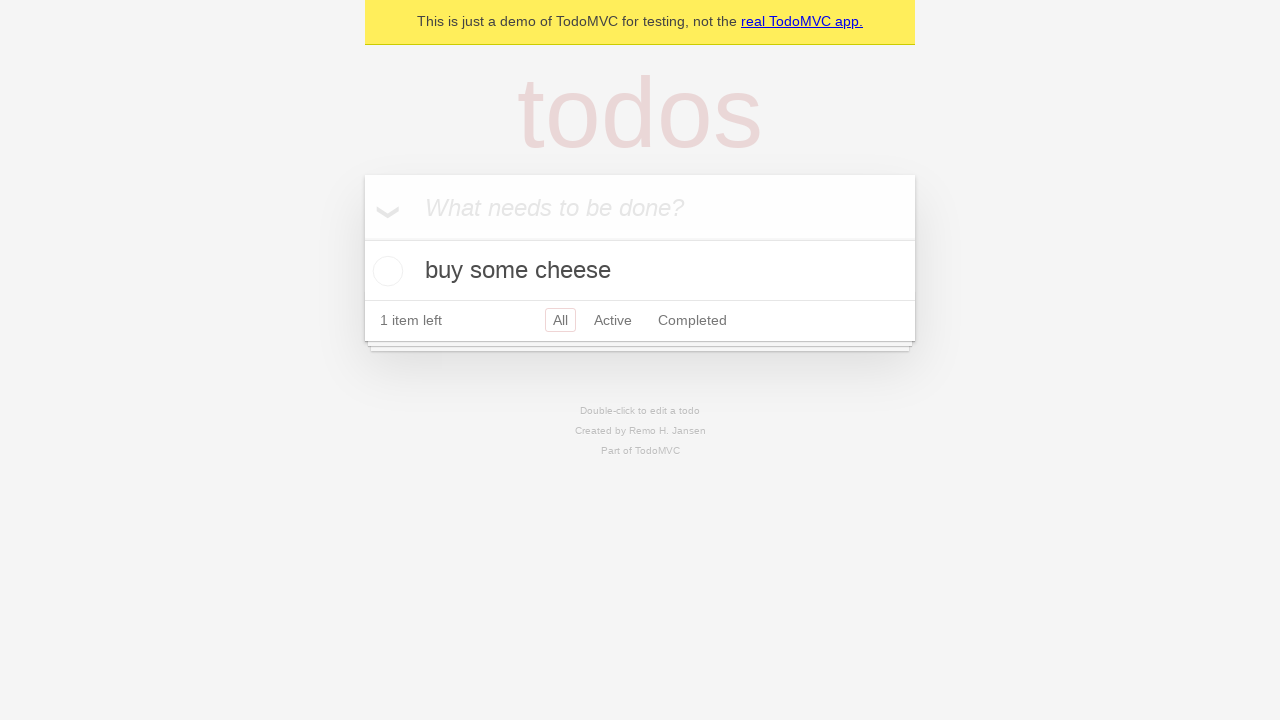

Filled todo input with 'feed the cat' on internal:attr=[placeholder="What needs to be done?"i]
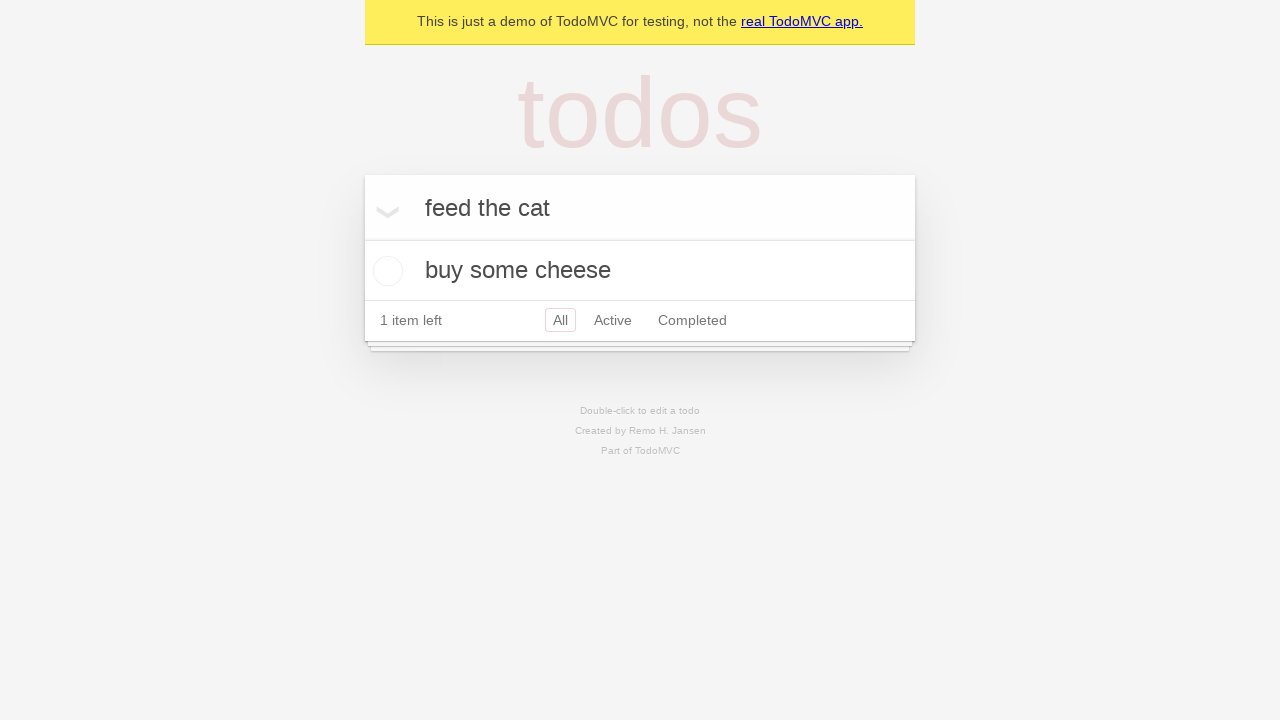

Pressed Enter to create second todo on internal:attr=[placeholder="What needs to be done?"i]
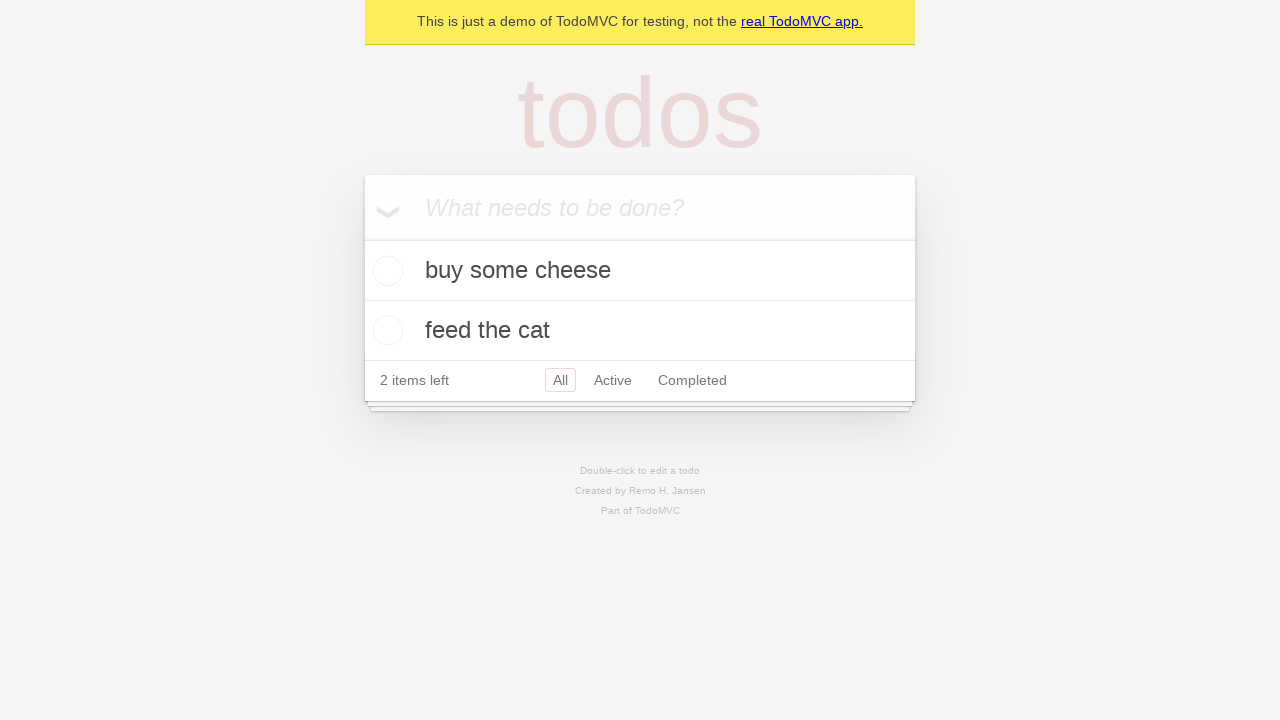

Filled todo input with 'book a doctors appointment' on internal:attr=[placeholder="What needs to be done?"i]
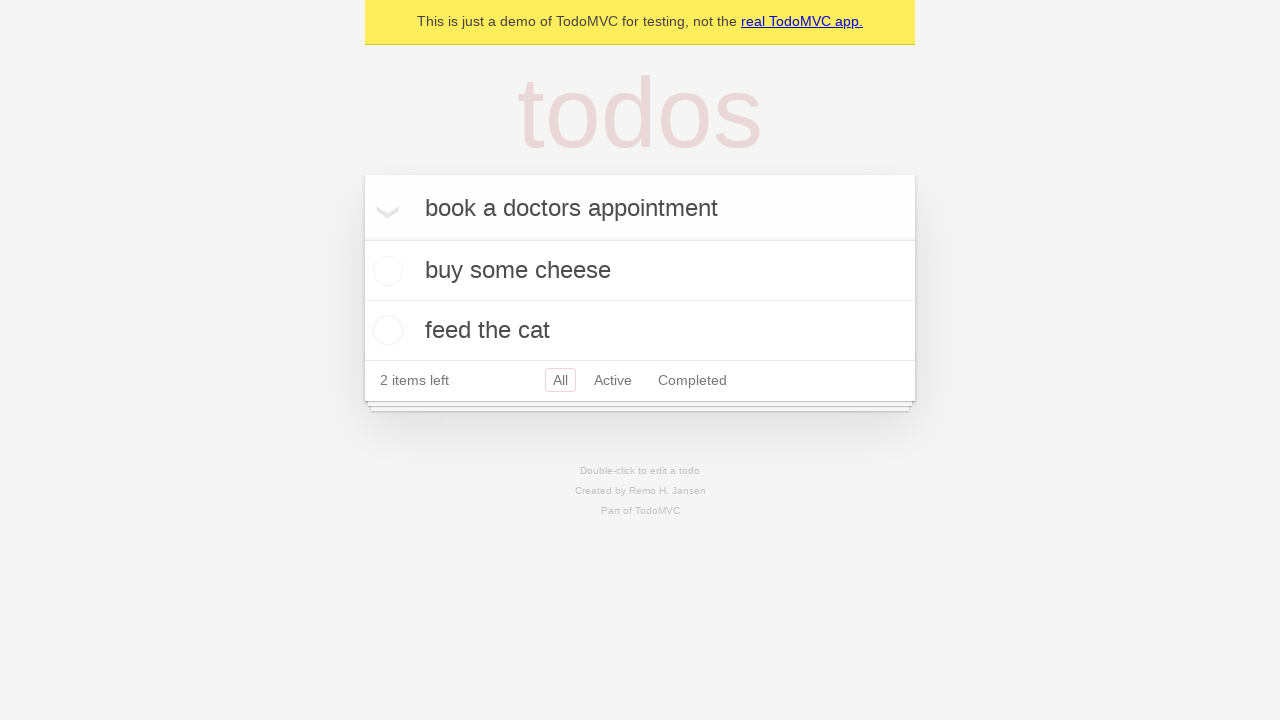

Pressed Enter to create third todo on internal:attr=[placeholder="What needs to be done?"i]
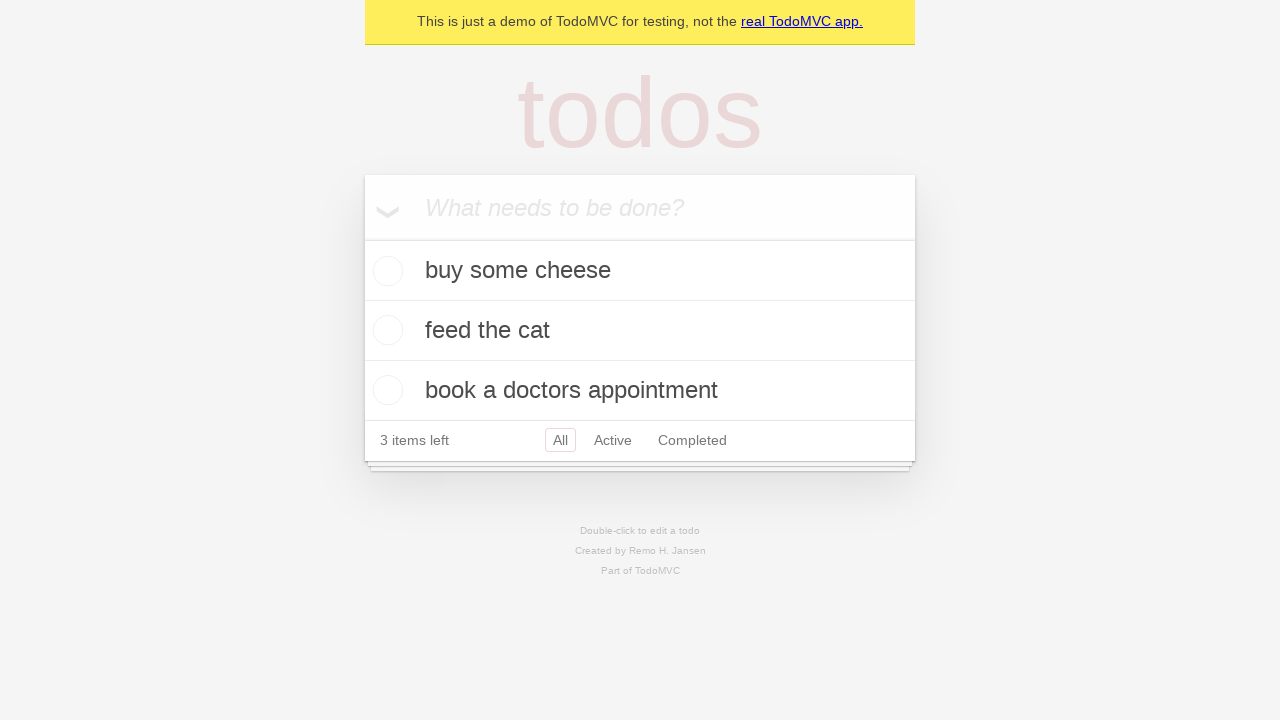

Double-clicked second todo item to enter edit mode at (640, 331) on internal:testid=[data-testid="todo-item"s] >> nth=1
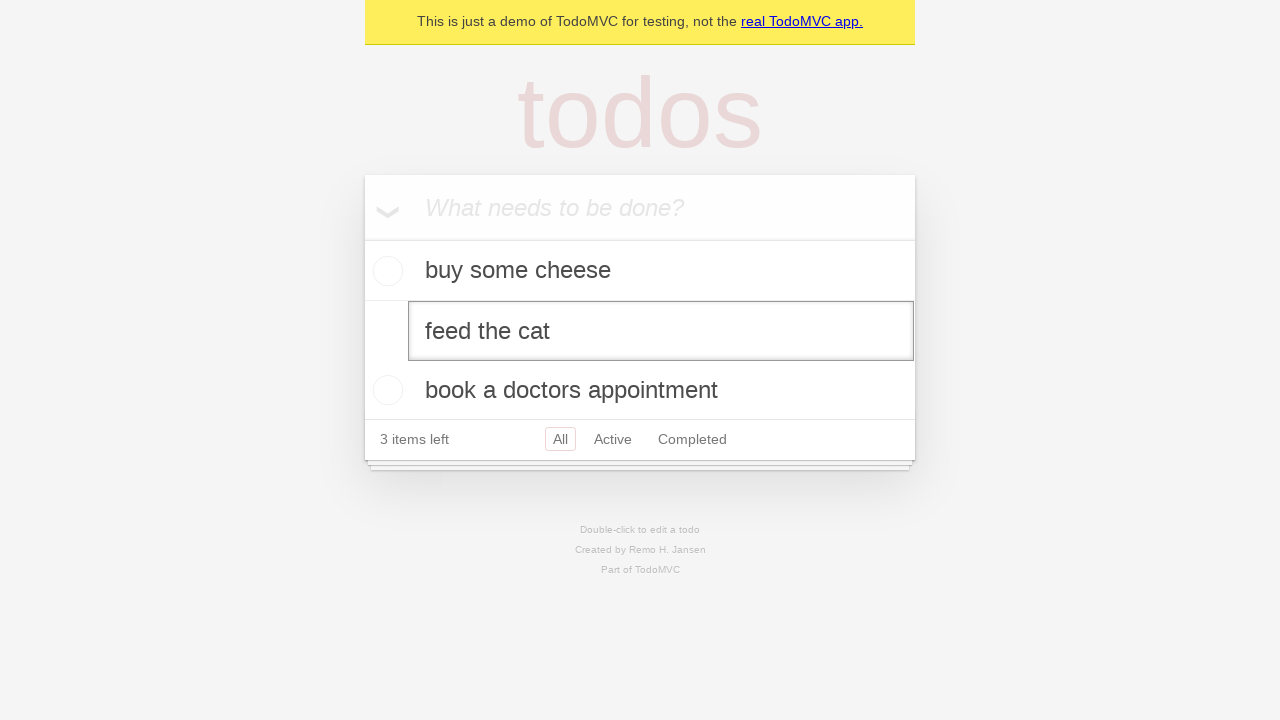

Filled edit textbox with 'buy some sausages' on internal:testid=[data-testid="todo-item"s] >> nth=1 >> internal:role=textbox[nam
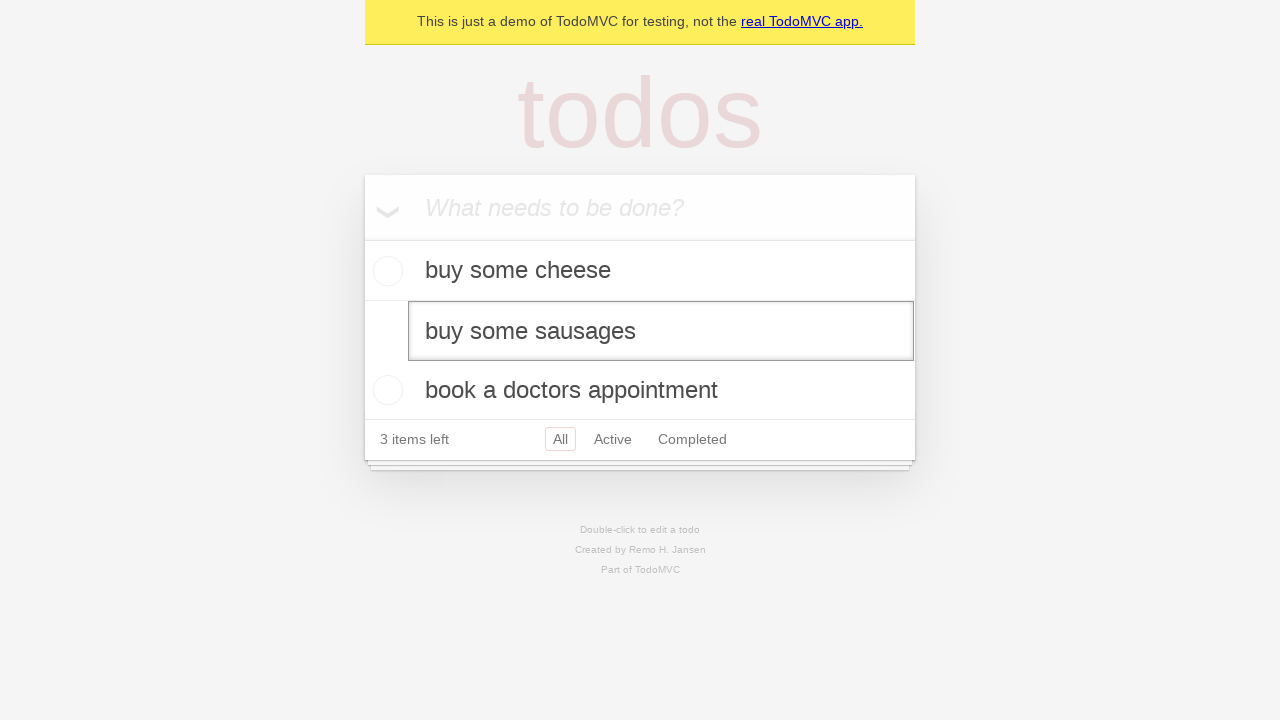

Pressed Escape key to cancel edit on internal:testid=[data-testid="todo-item"s] >> nth=1 >> internal:role=textbox[nam
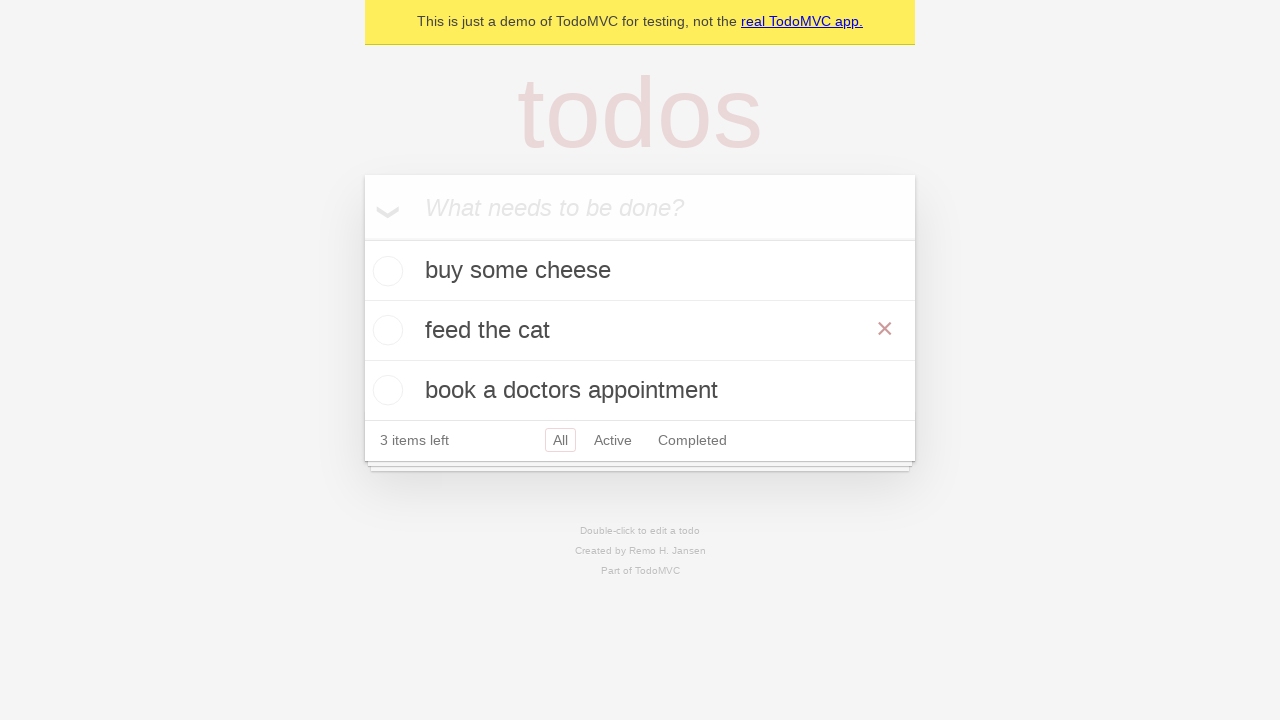

Verified original text 'feed the cat' is still displayed after canceling edit
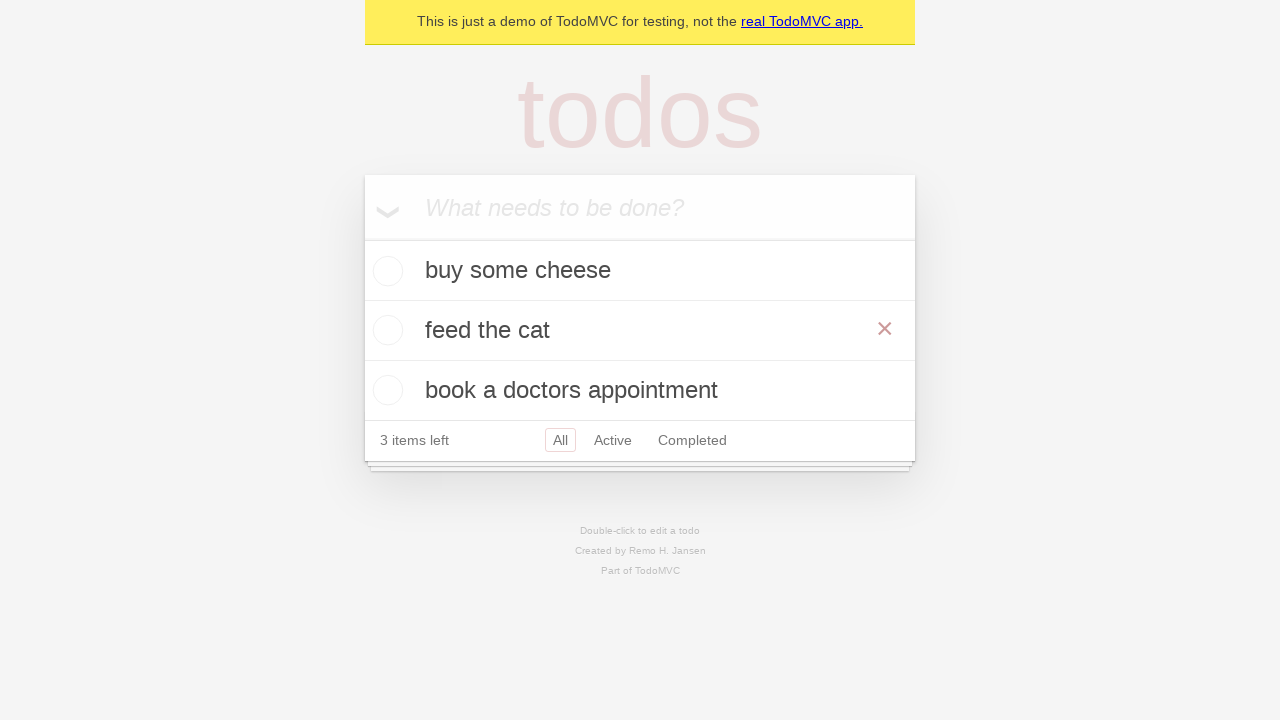

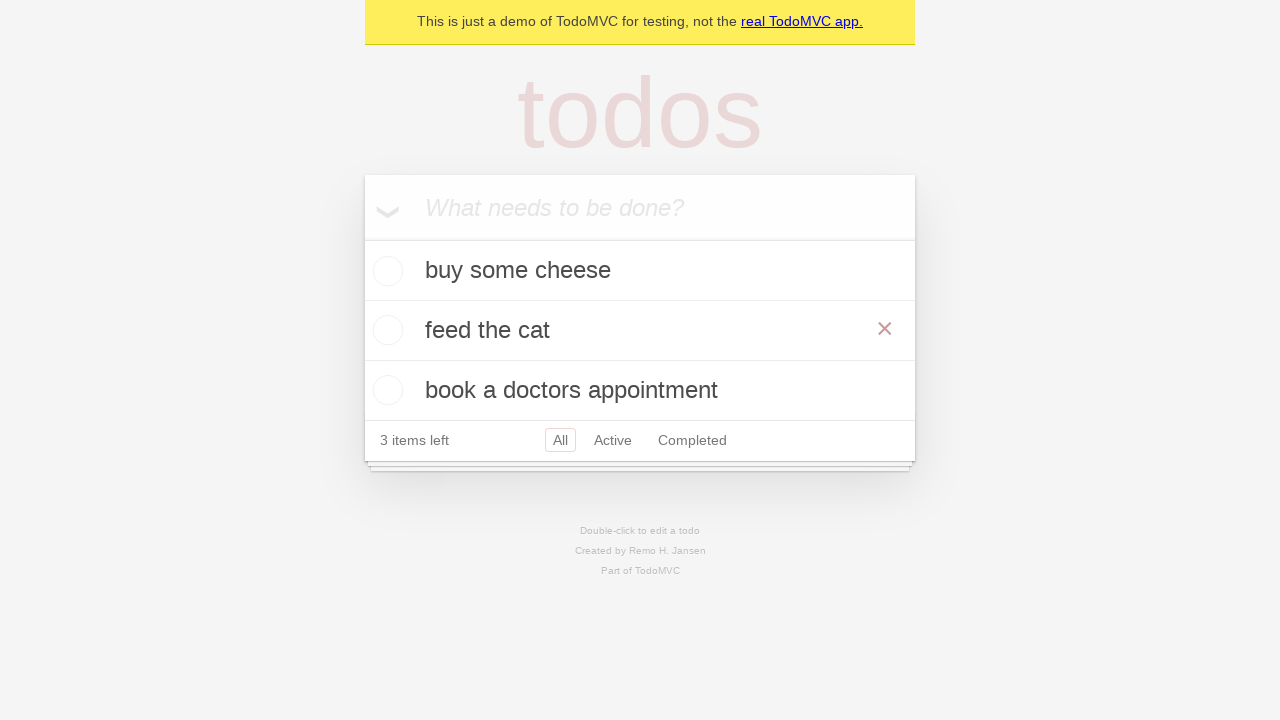